Navigates to Mercury Travels website and verifies that links are present on the page by waiting for anchor elements to load.

Starting URL: https://www.mercurytravels.co.in/

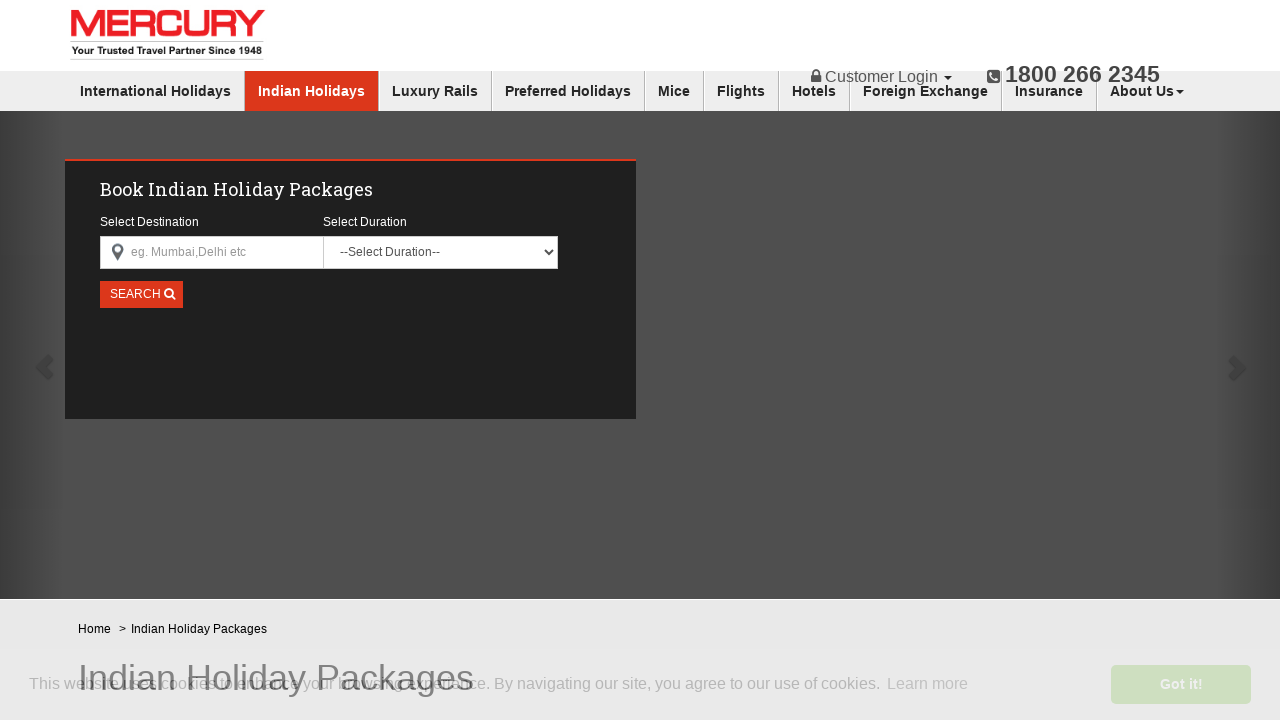

Waited for anchor elements to load on Mercury Travels website
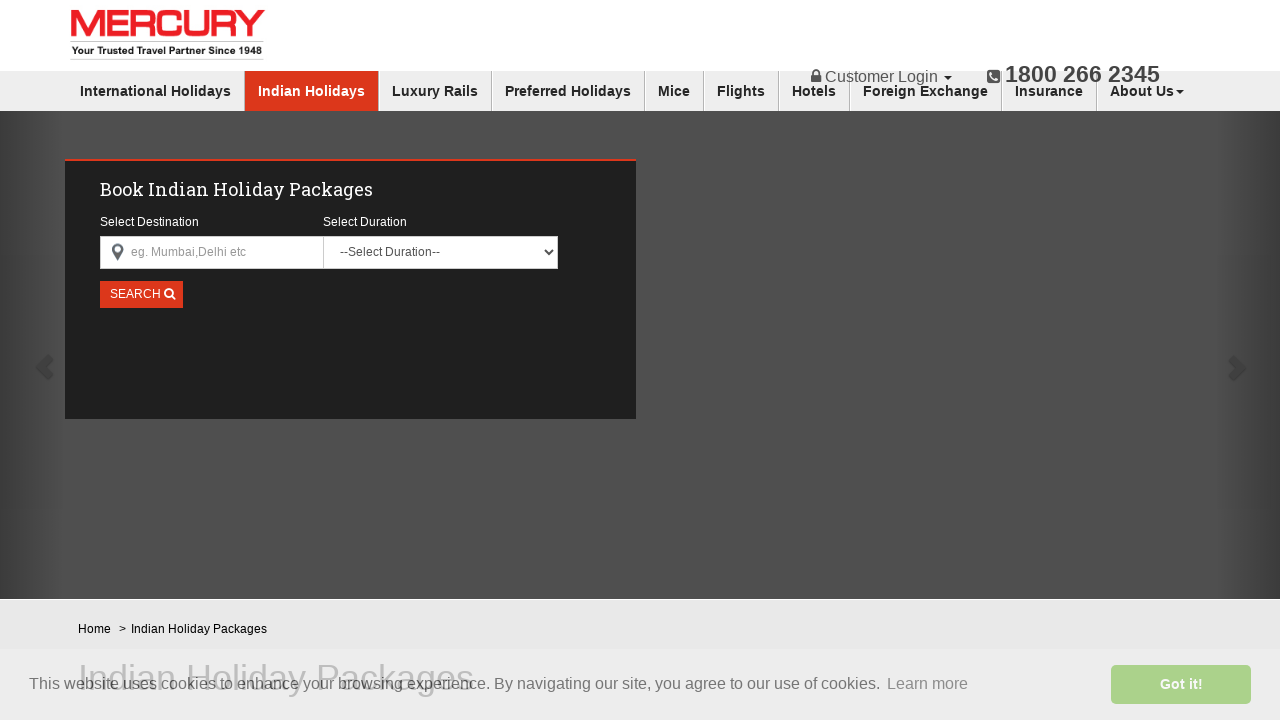

Located all anchor elements on the page
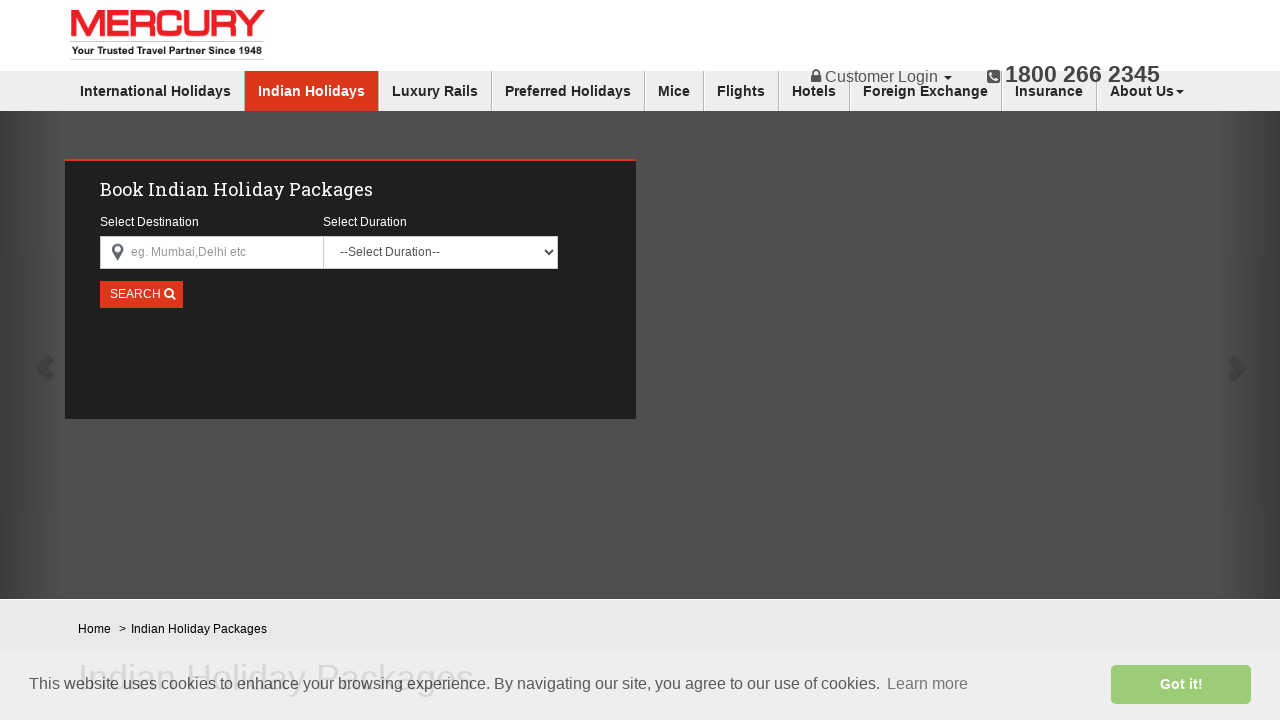

Verified that links are present on the page
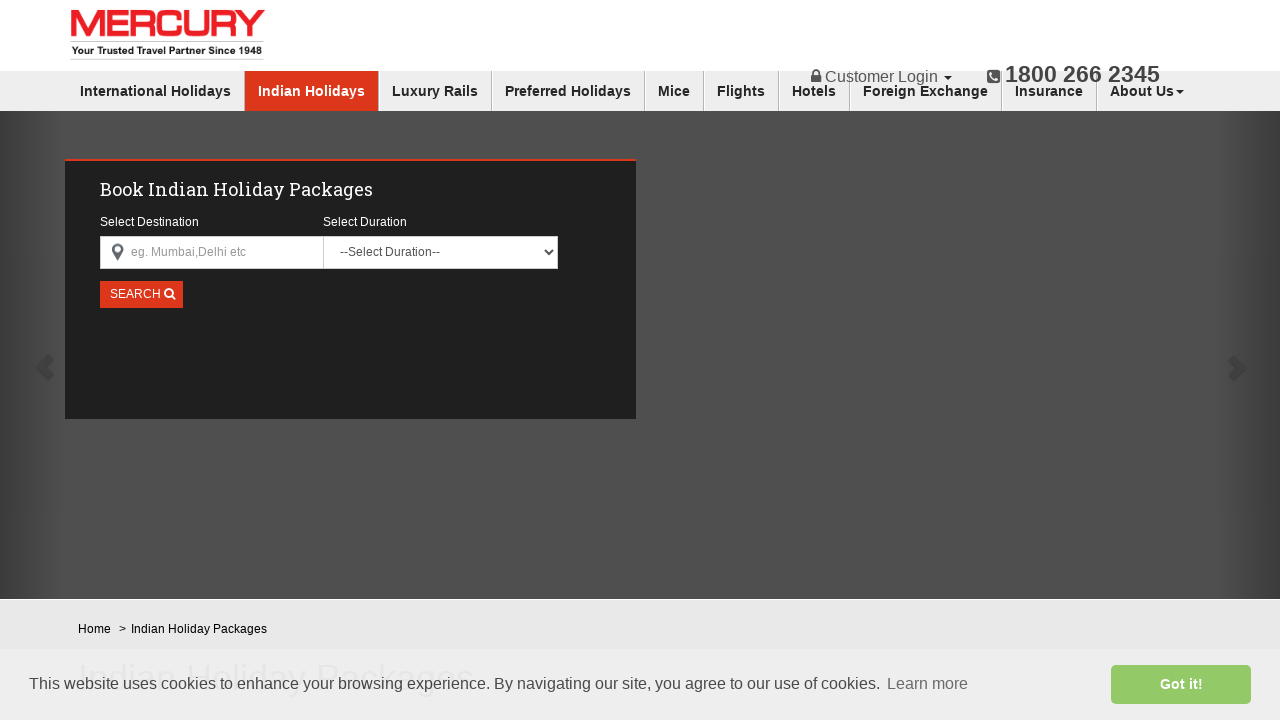

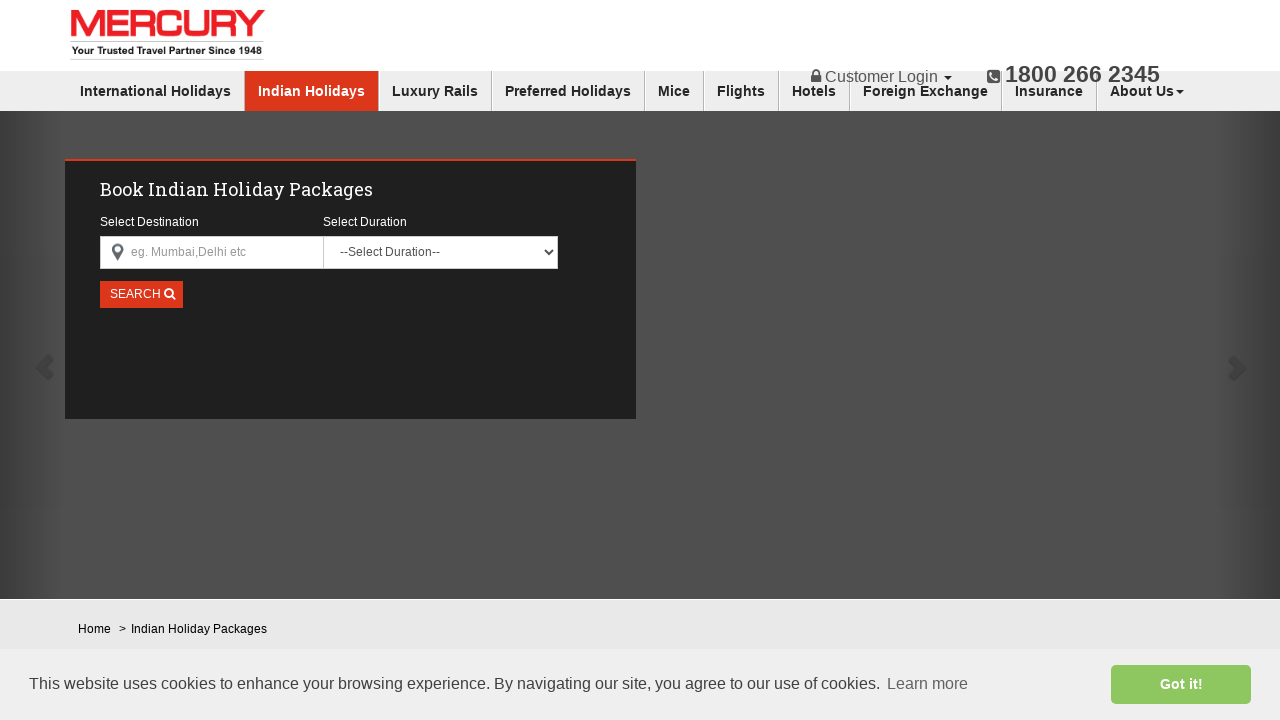